Launches a browser, navigates to the OpenTaps application main page, maximizes the window, and retrieves the page title.

Starting URL: http://leaftaps.com/opentaps/control/main

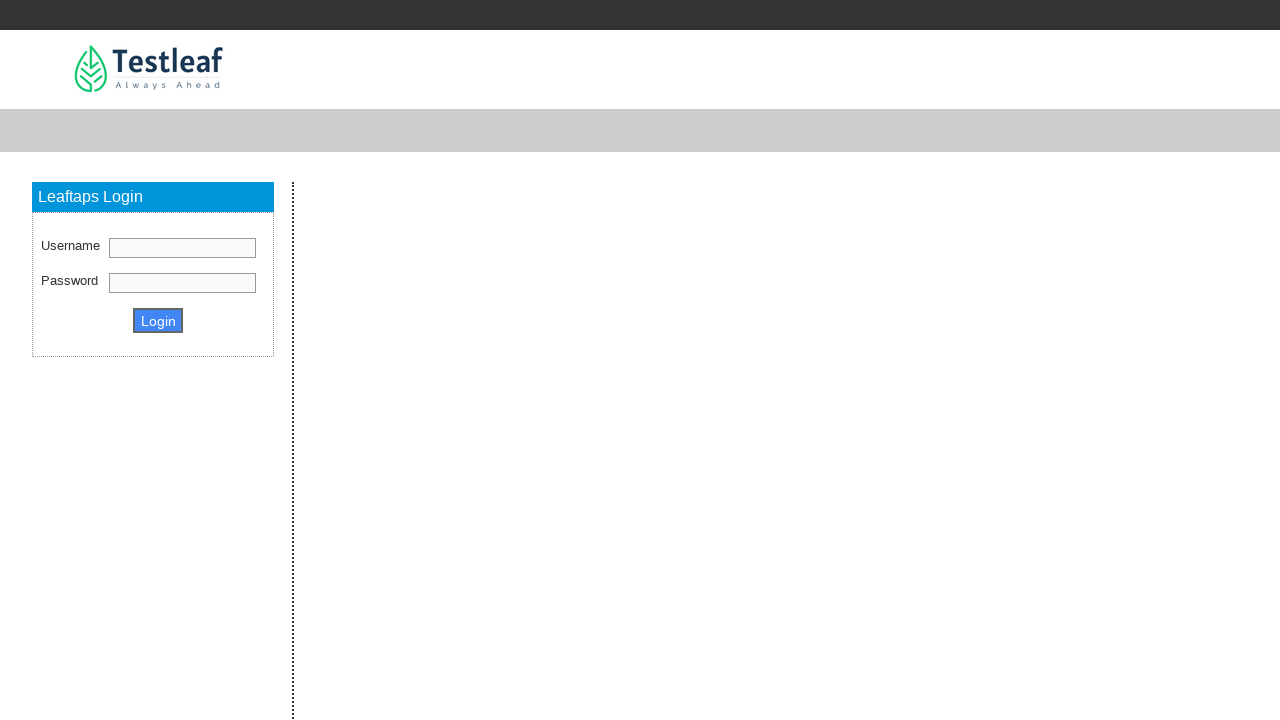

Set viewport size to 1920x1080 to maximize window
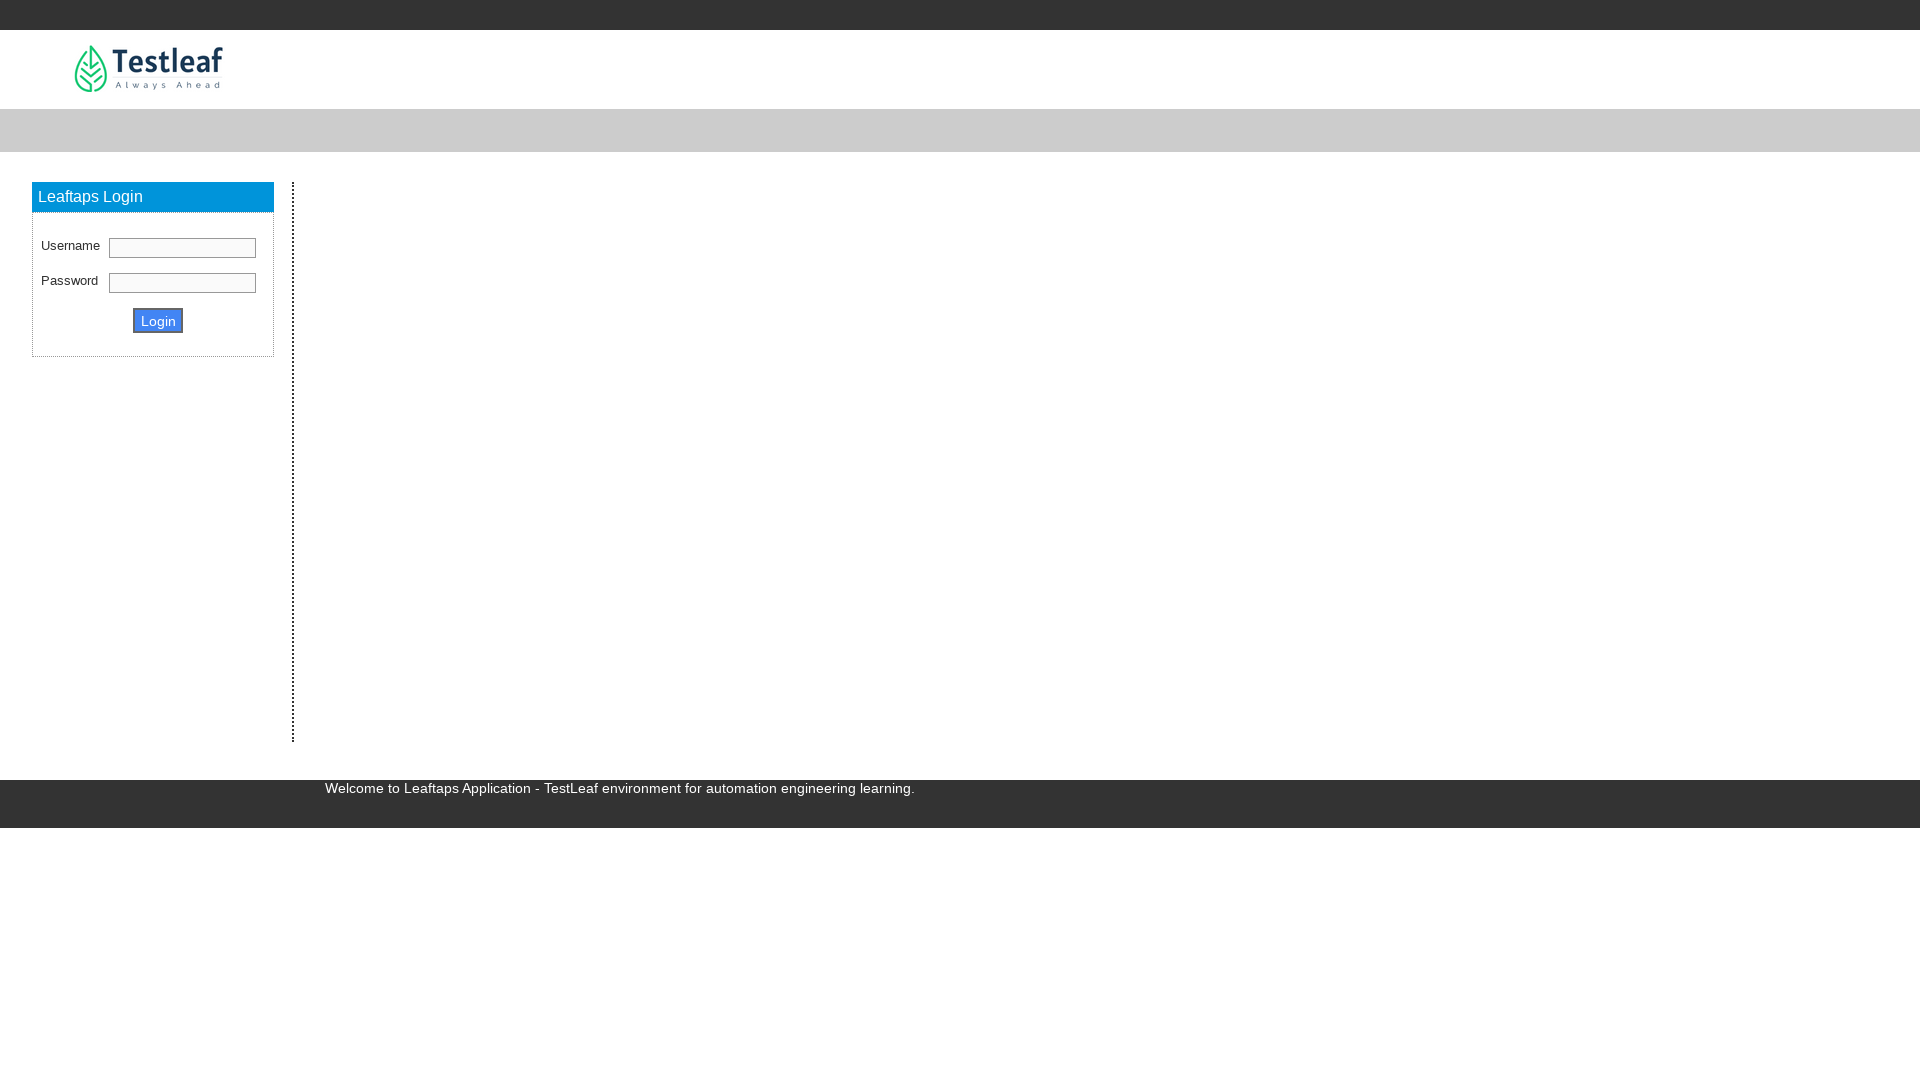

Retrieved page title: Leaftaps - TestLeaf Automation Platform
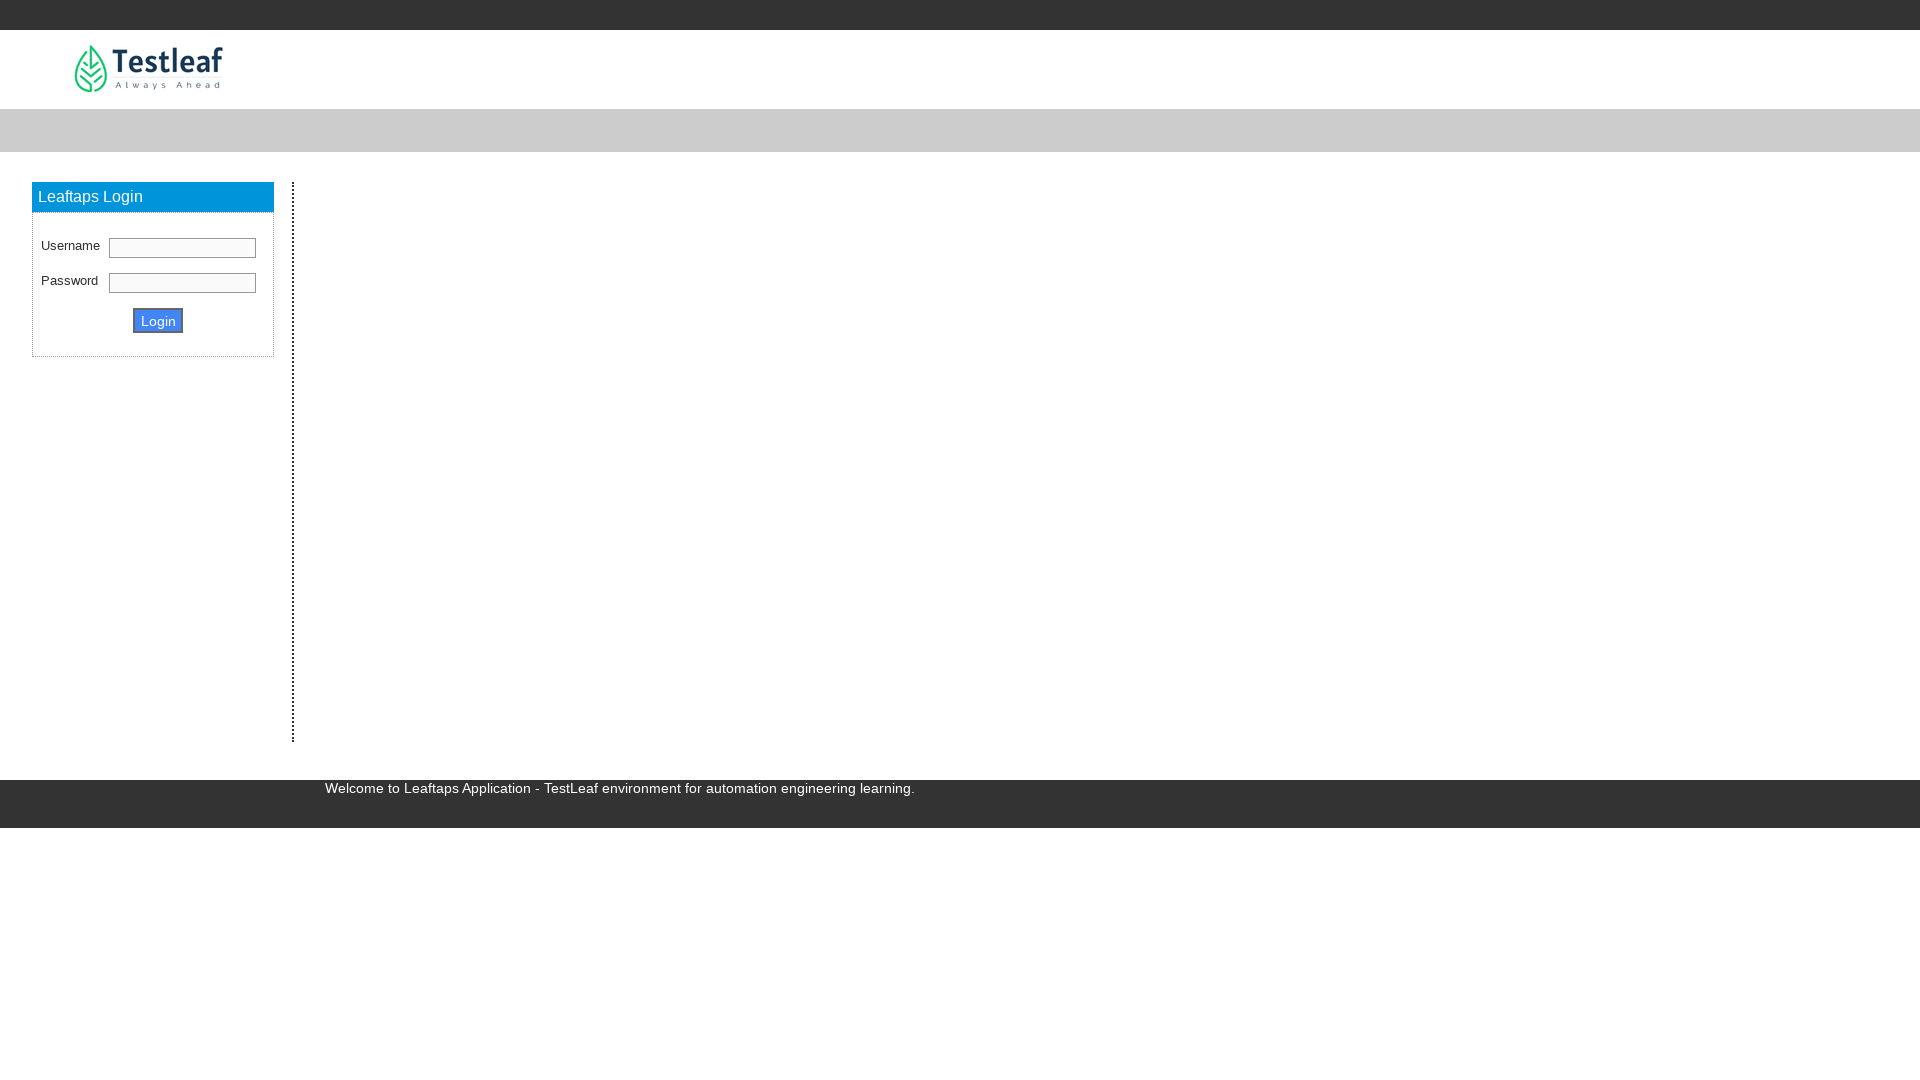

Waited for page to reach domcontentloaded state
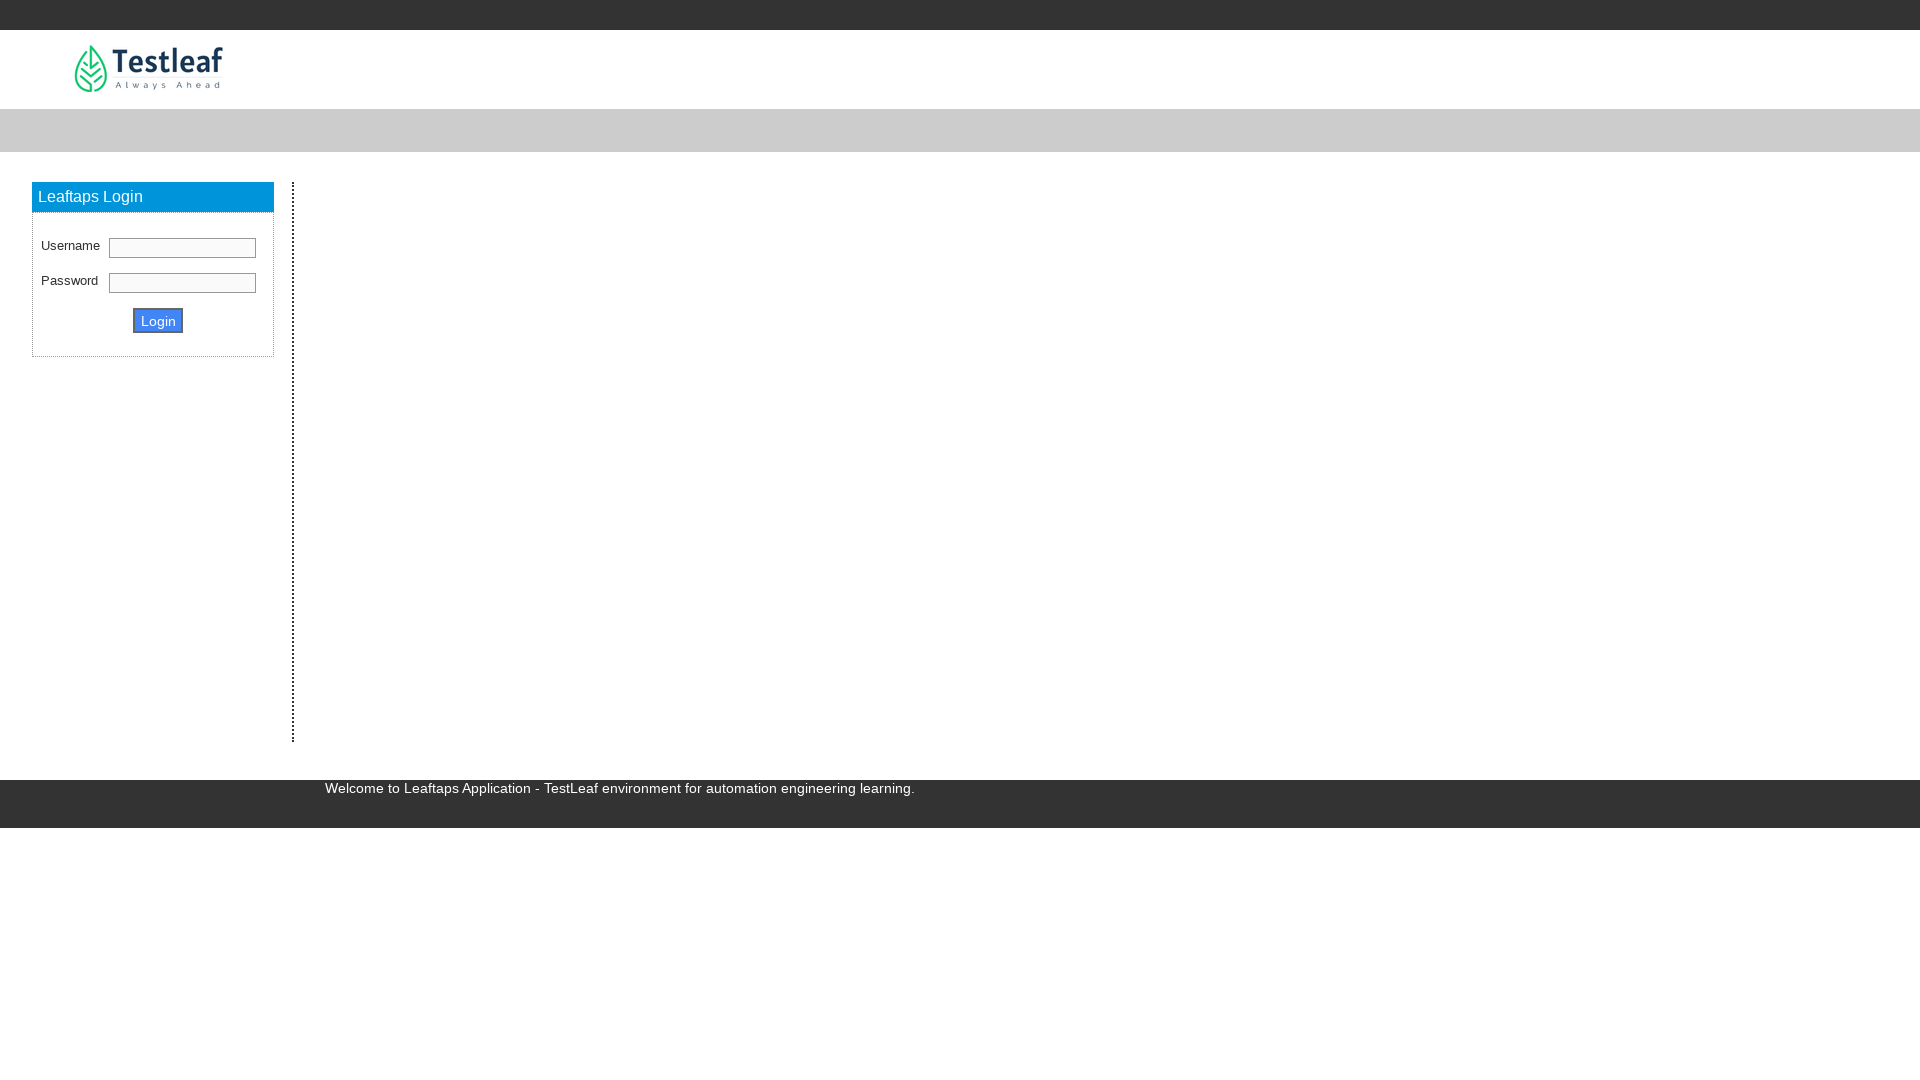

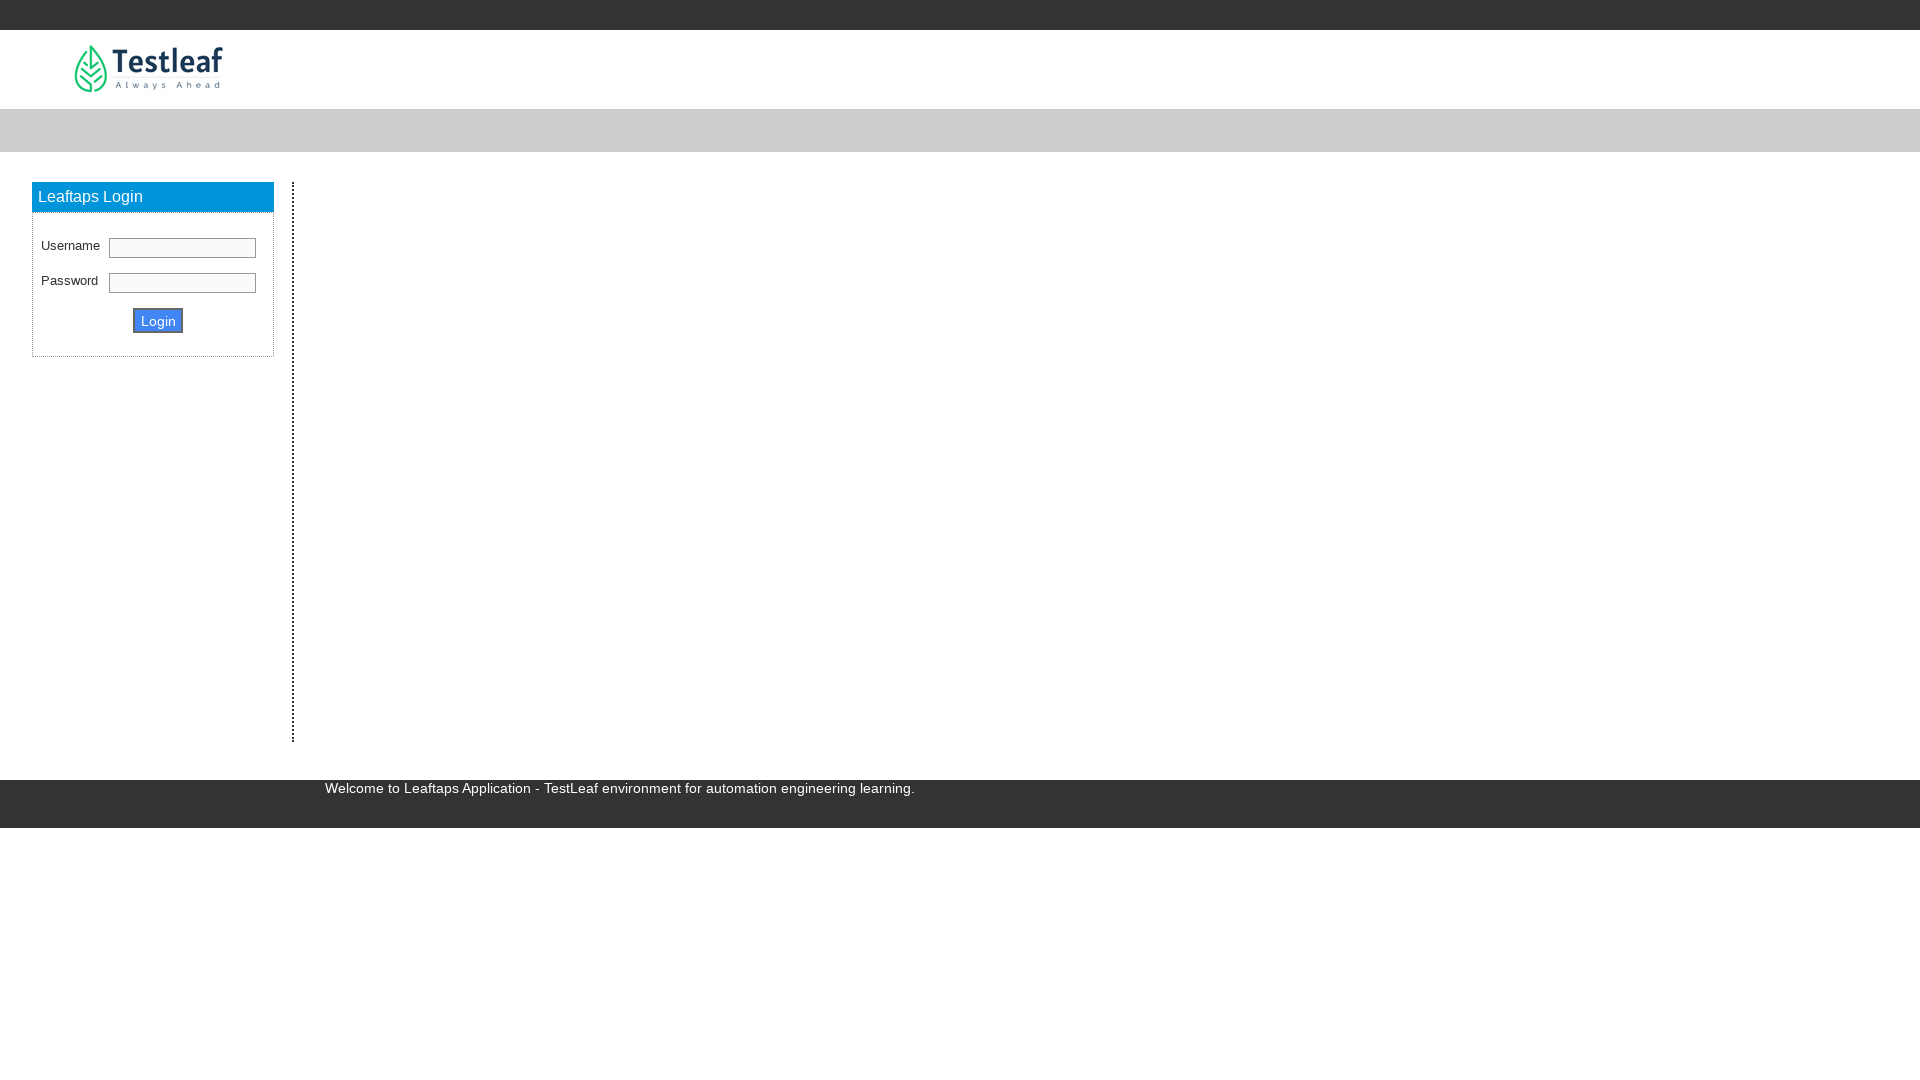